Tests A/B test opt-out functionality by first verifying the page shows an A/B test variation, then adding an opt-out cookie, refreshing, and verifying the page shows "No A/B Test"

Starting URL: http://the-internet.herokuapp.com/abtest

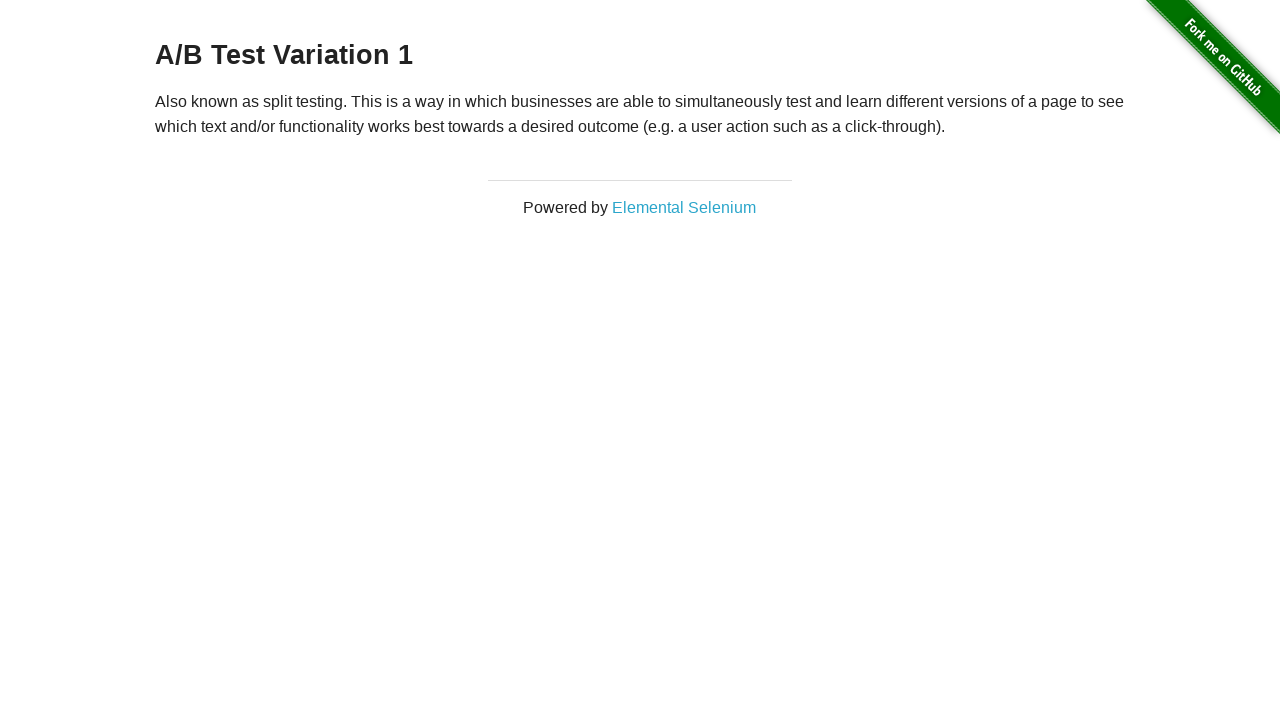

Located h3 heading element
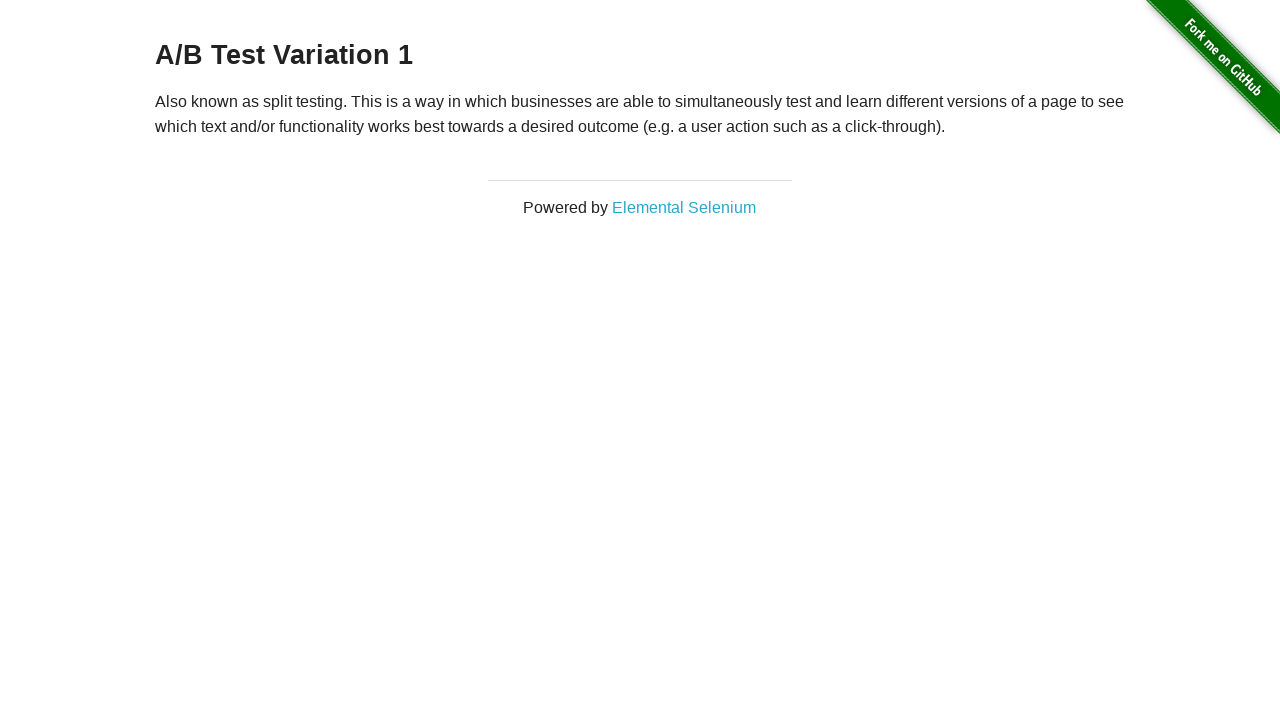

Retrieved heading text content
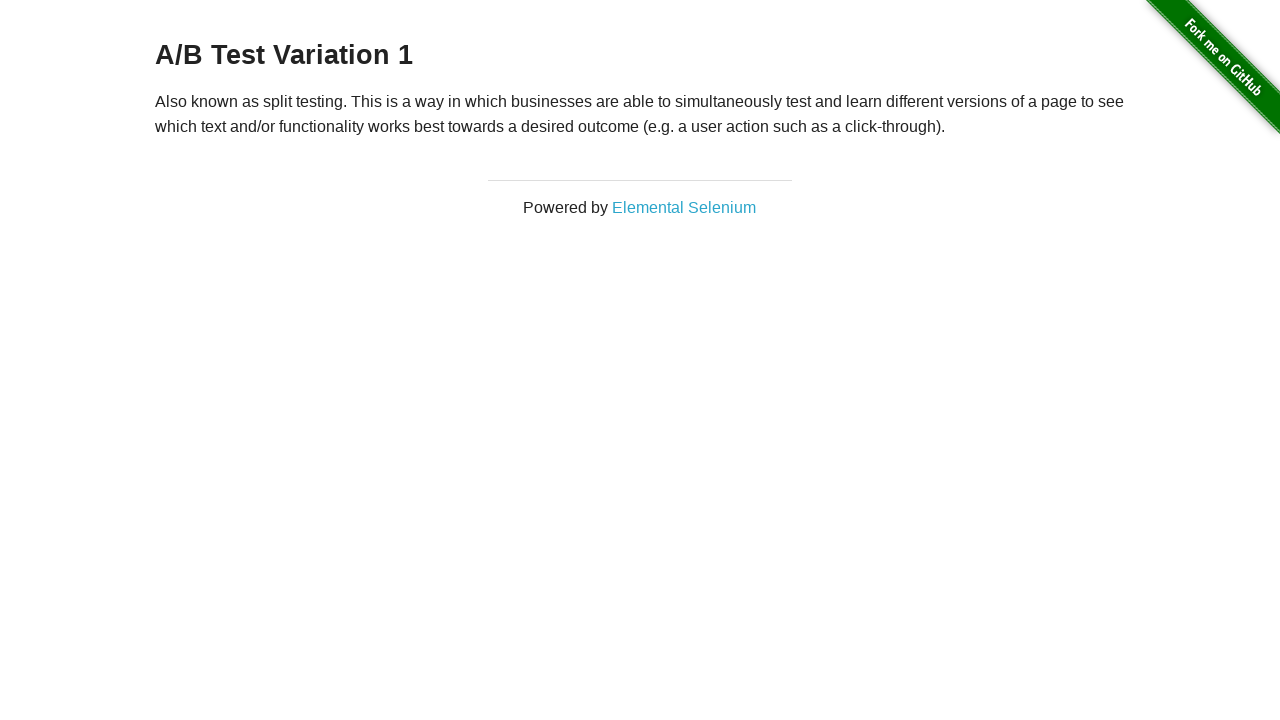

Verified initial heading shows A/B test variation: 'A/B Test Variation 1'
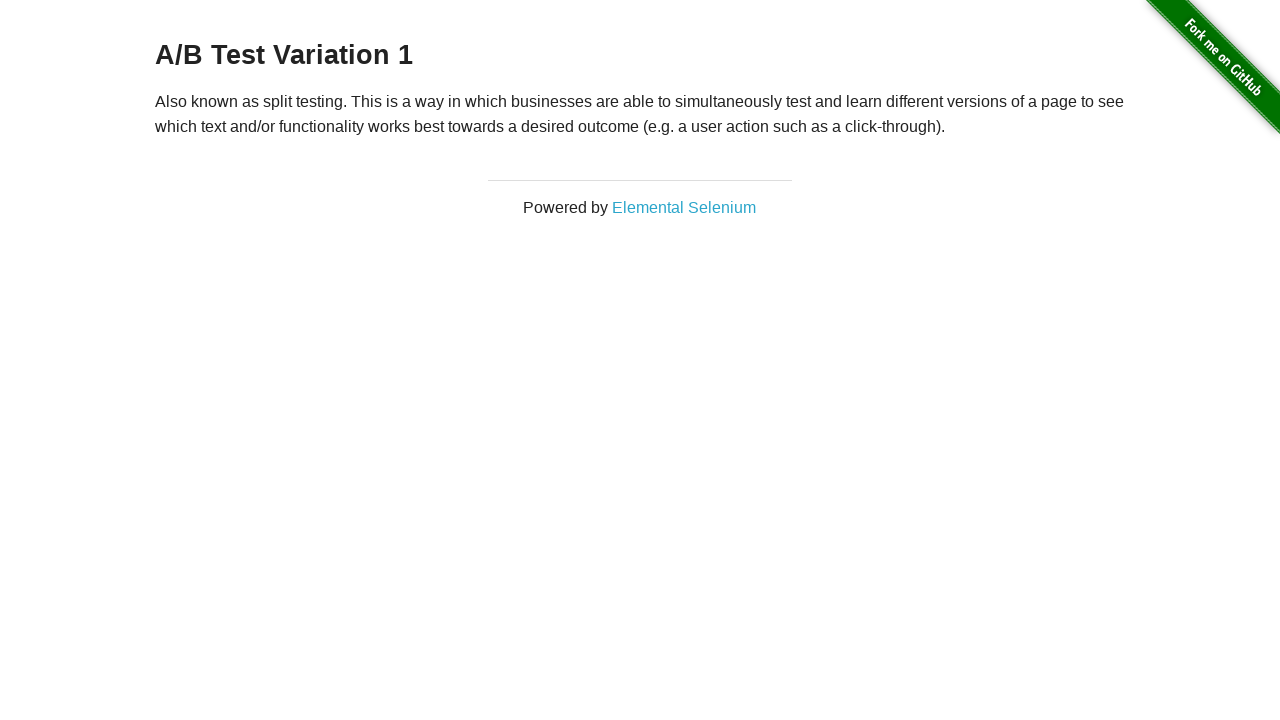

Added optimizelyOptOut cookie to context
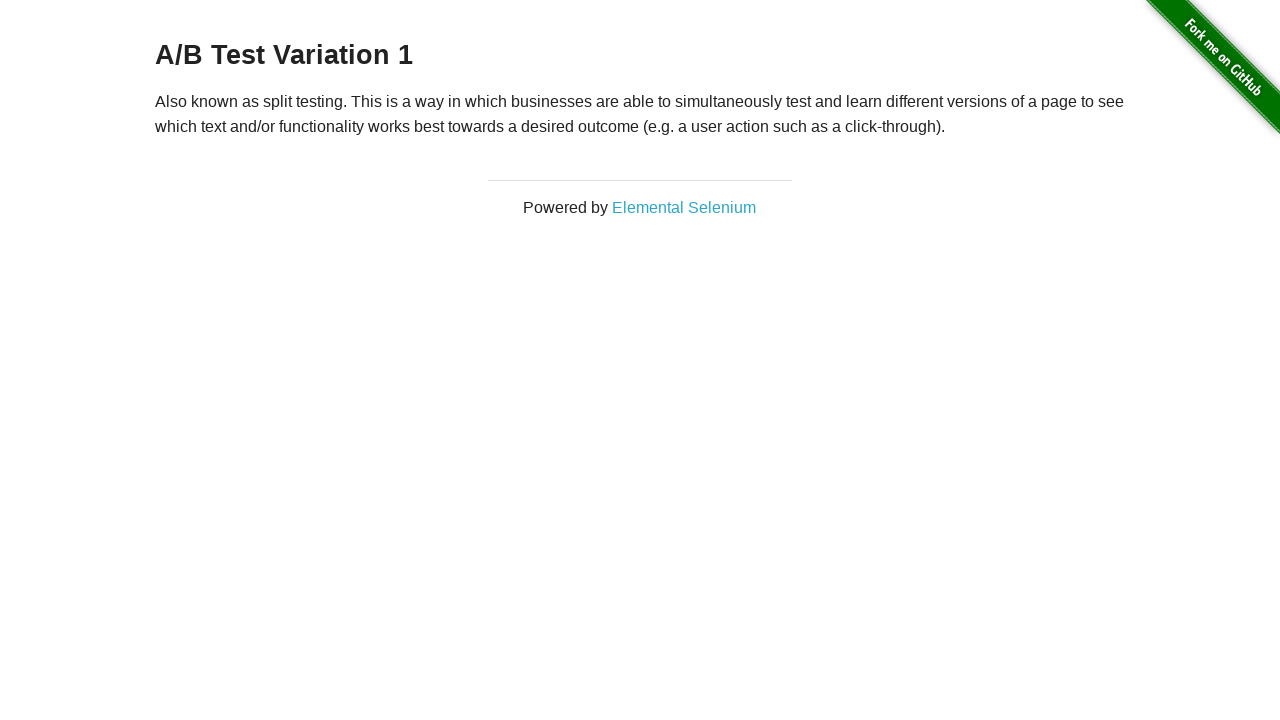

Reloaded page after adding opt-out cookie
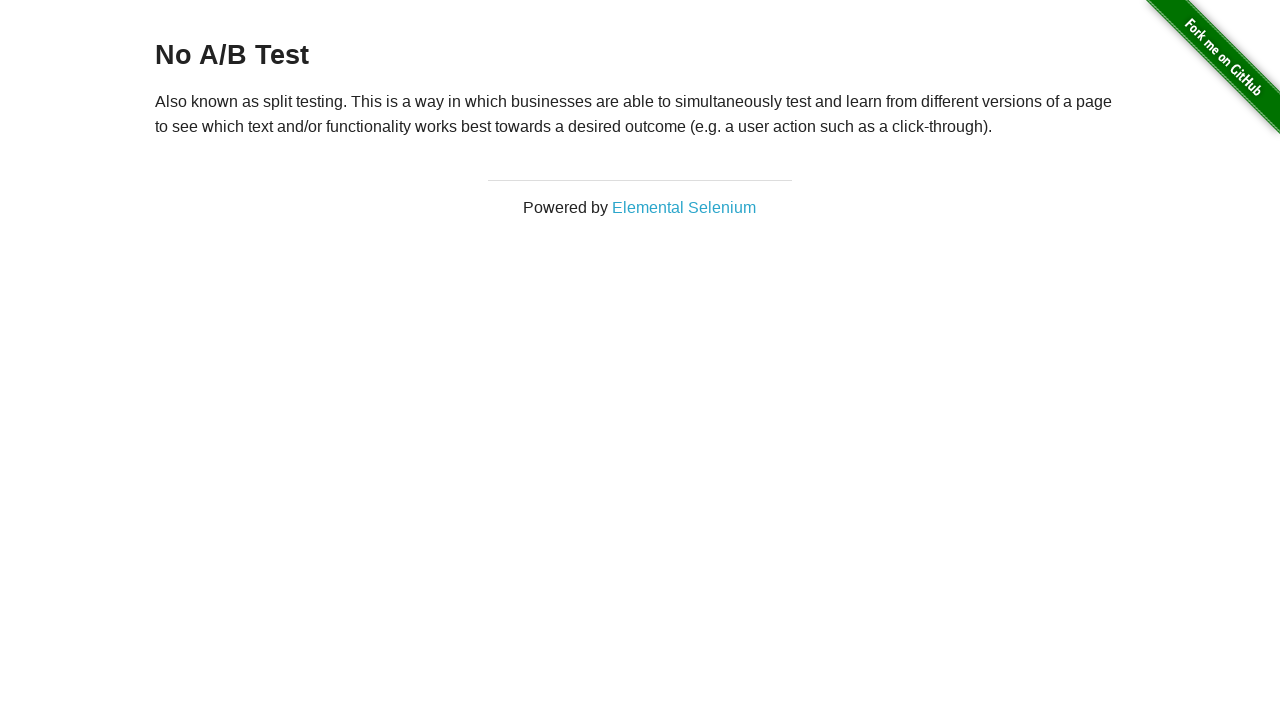

Retrieved heading text content after page reload
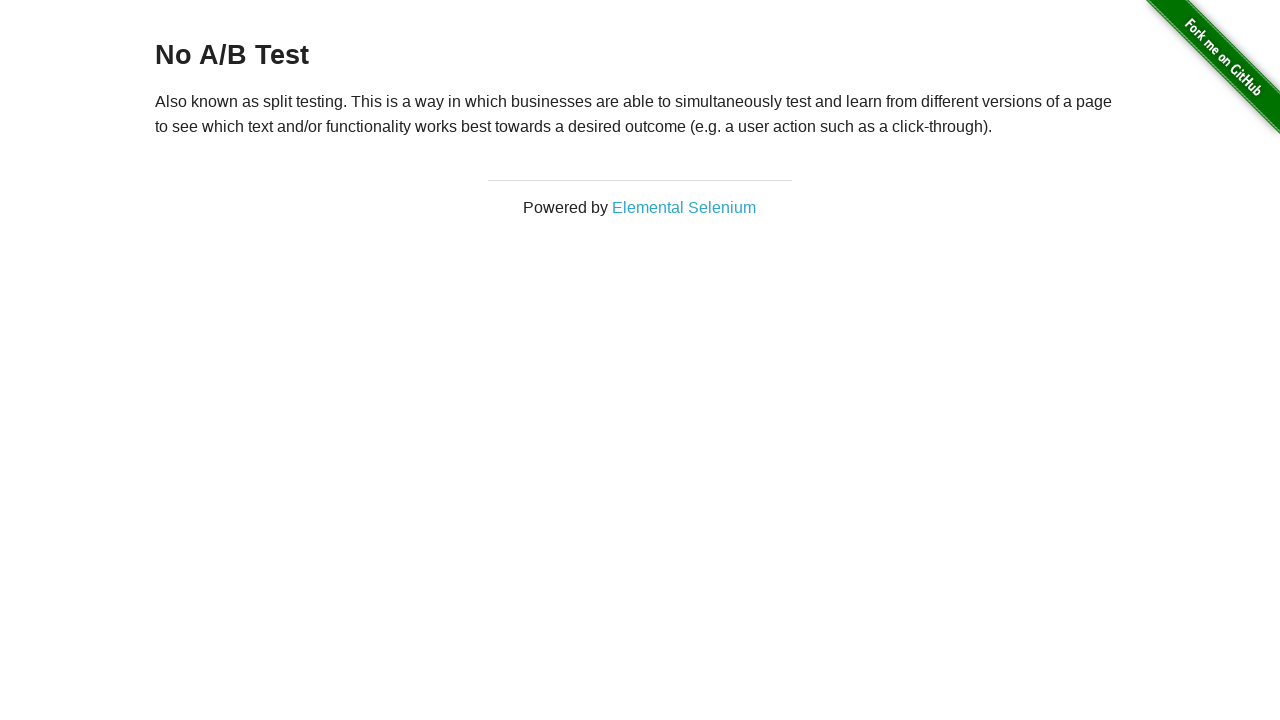

Verified heading now shows 'No A/B Test' after opt-out cookie applied
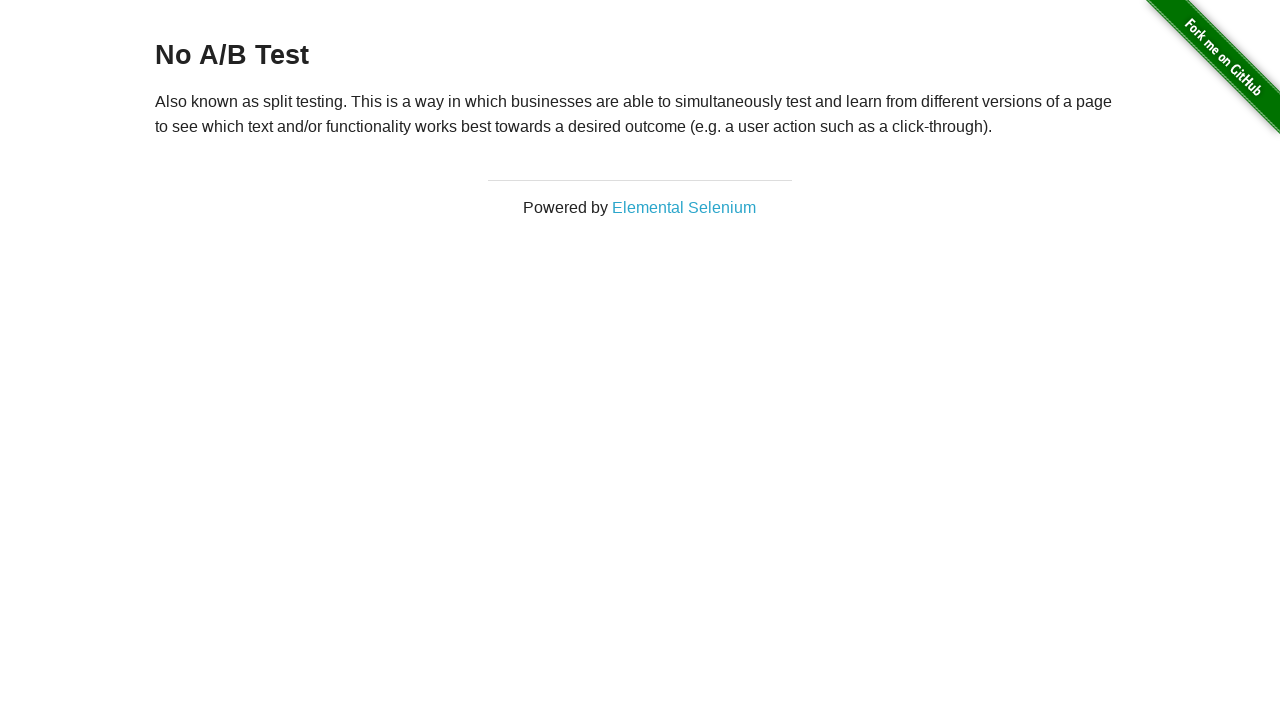

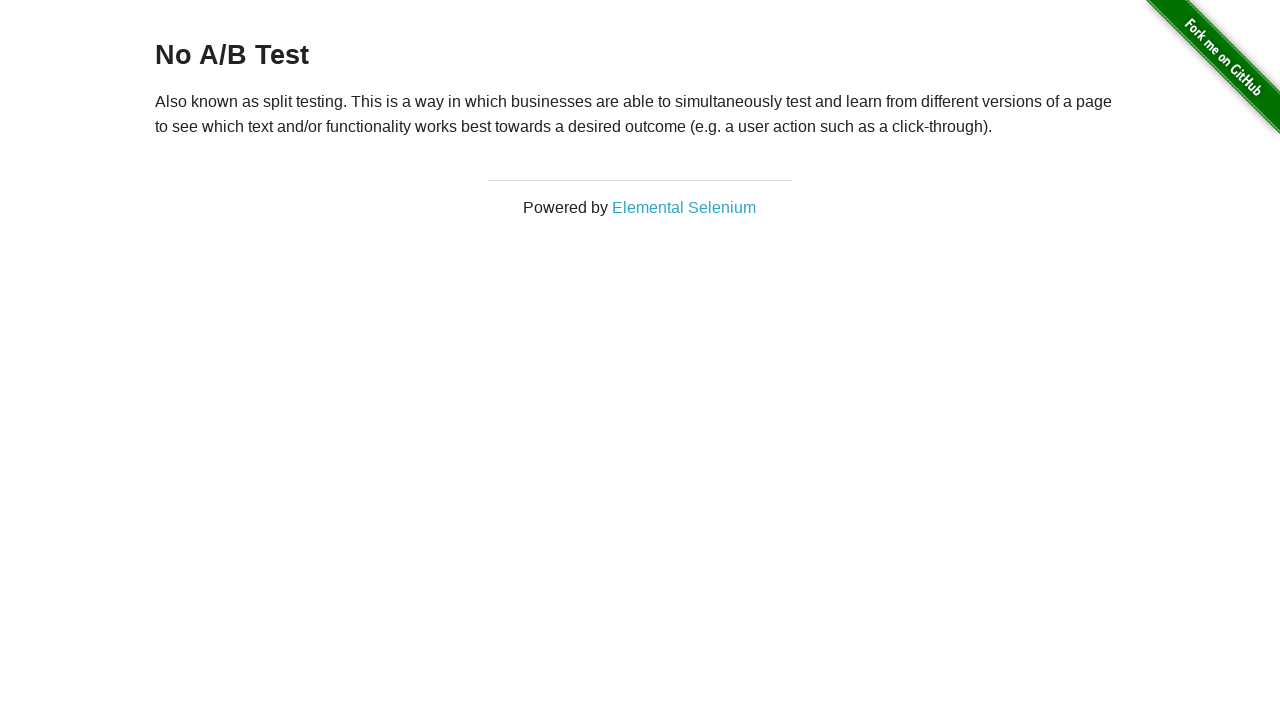